Tests form filling functionality on a registration page by entering first and last name

Starting URL: https://demo.automationtesting.in/Register.html

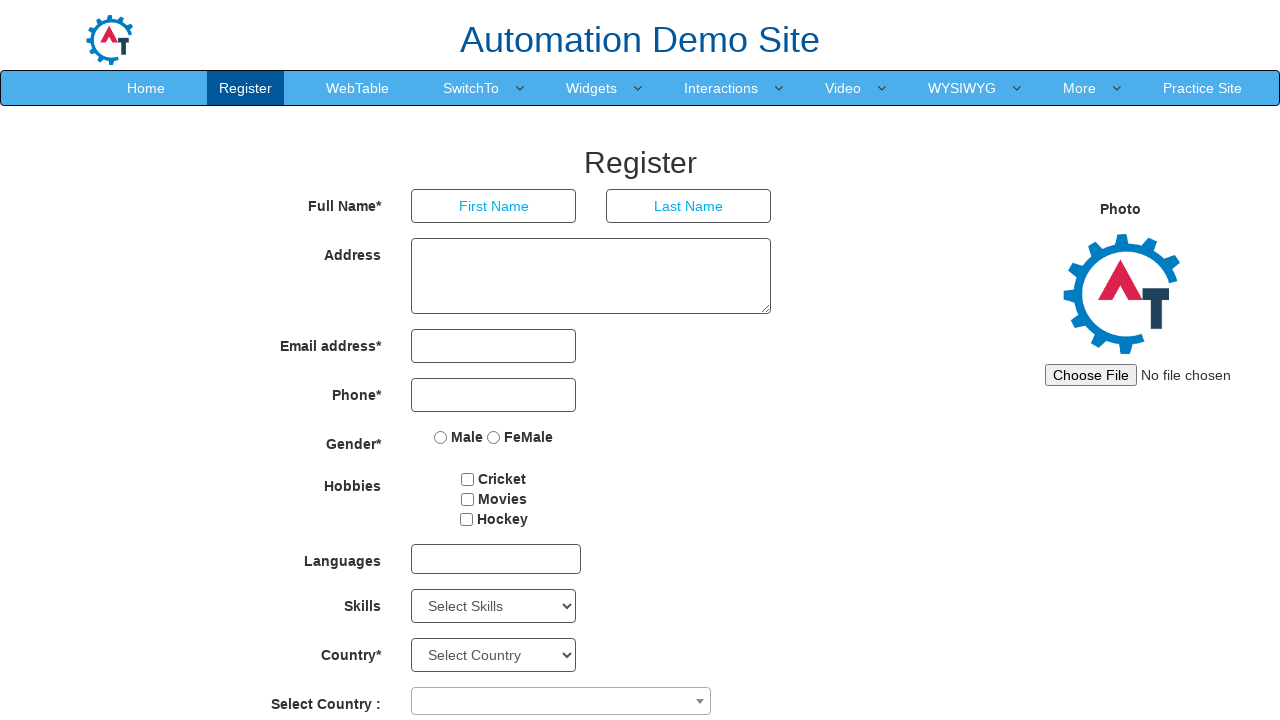

Filled first name field with 'Smith' on input[placeholder='First Name']
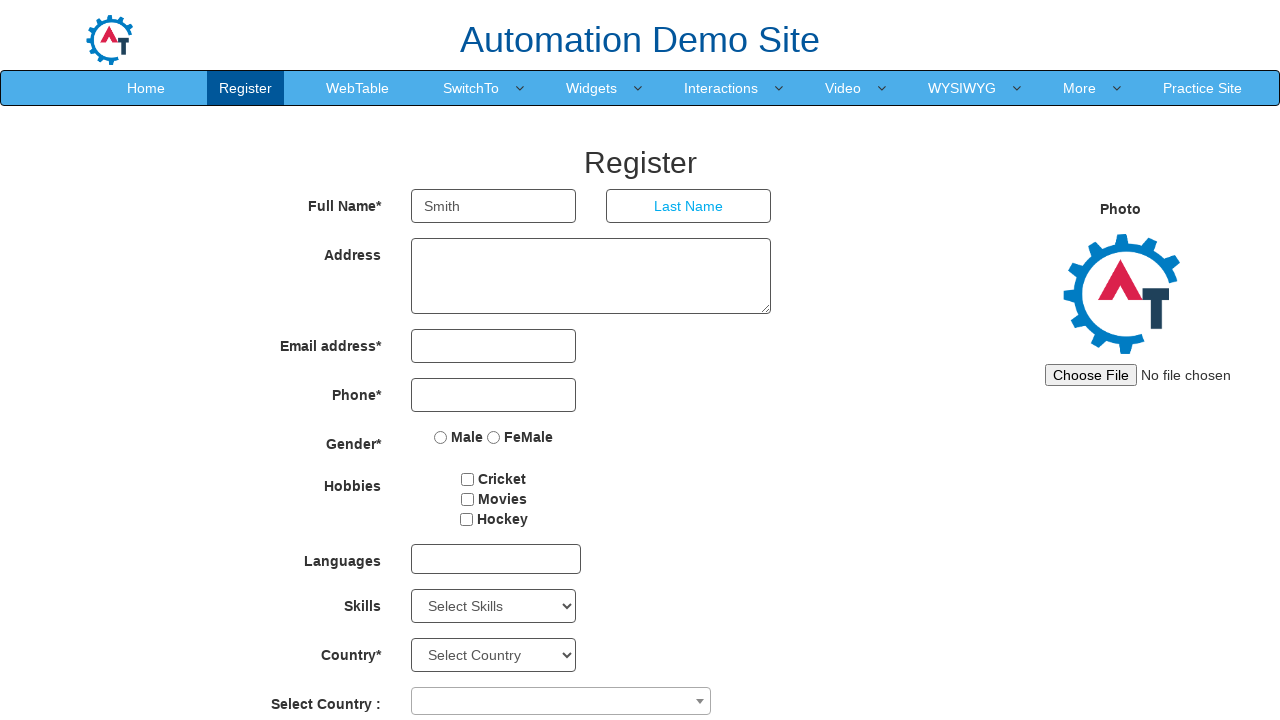

Filled last name field with 'Lee' on input[placeholder='Last Name']
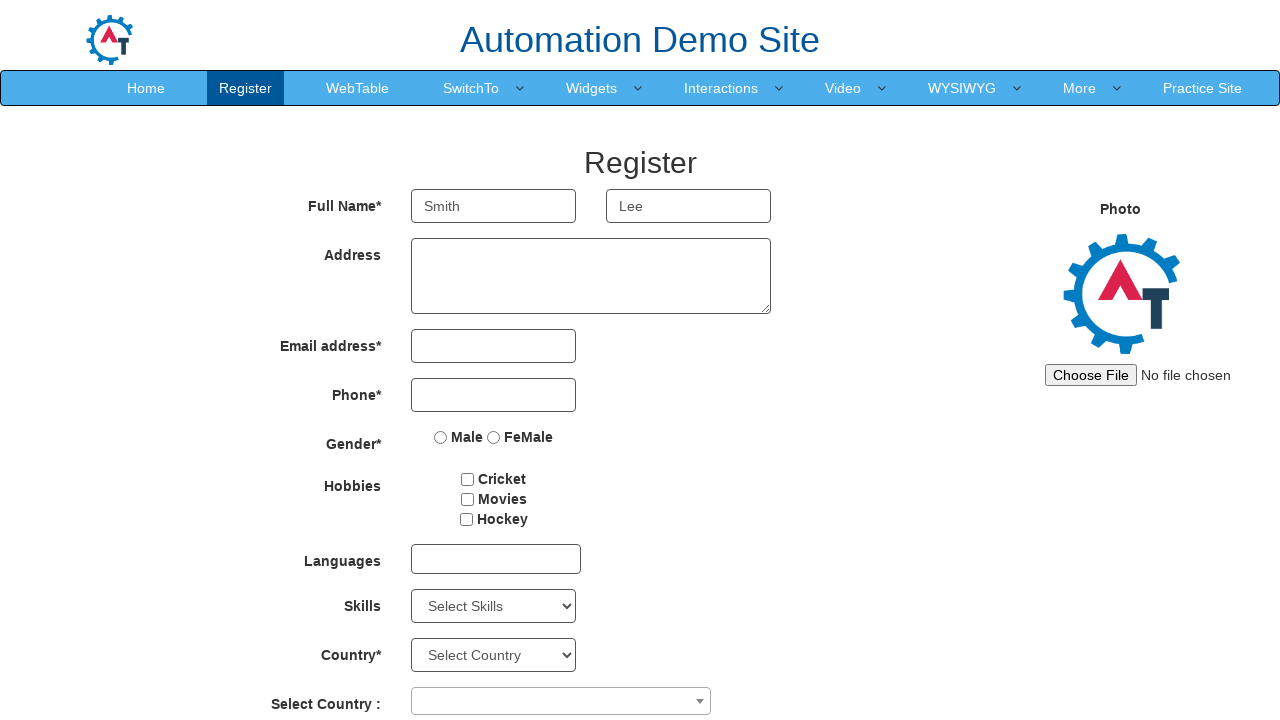

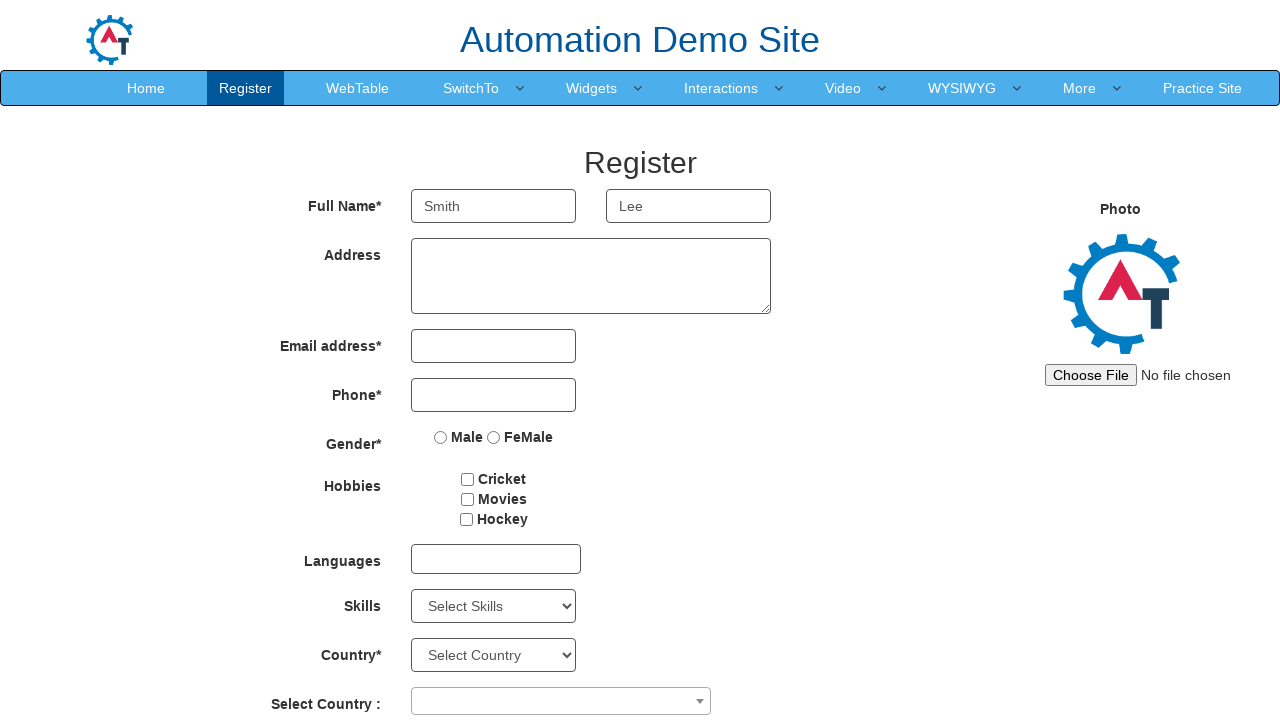